Solves a math captcha by calculating a formula based on a value from the page, fills the answer, checks robot verification boxes, and submits the form

Starting URL: https://suninjuly.github.io/math.html

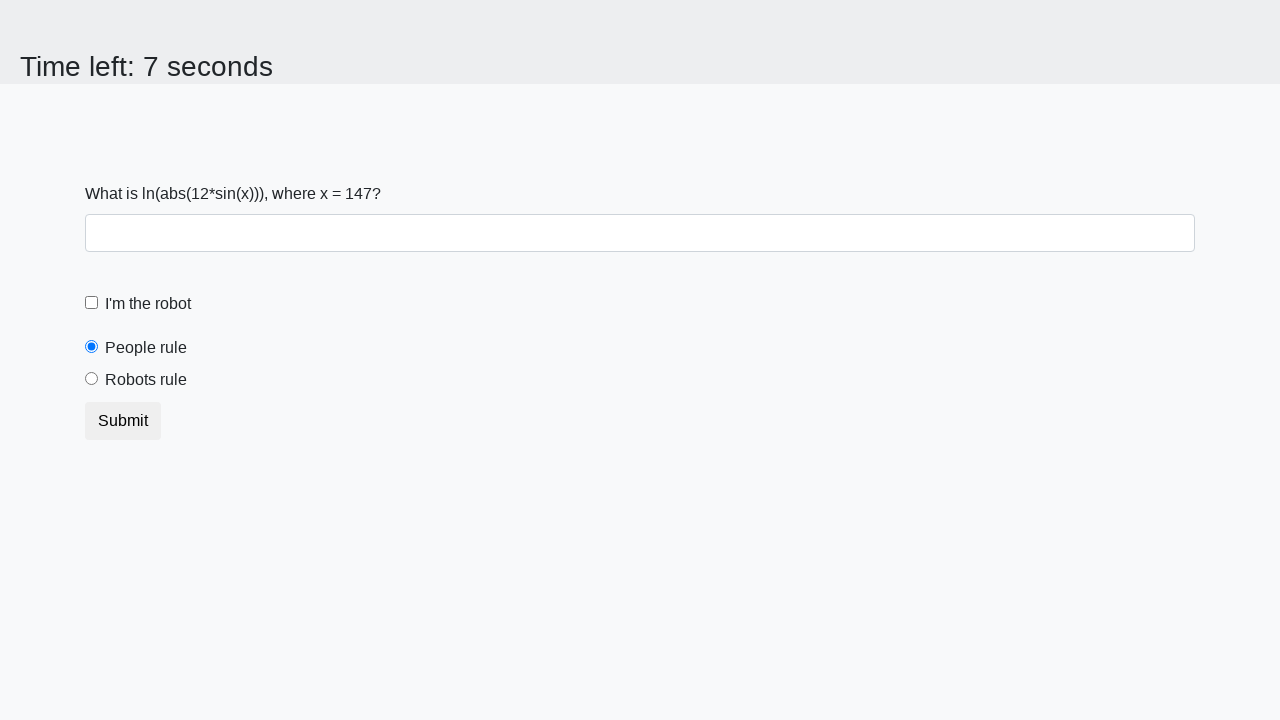

Retrieved the value from #input_value element for calculation
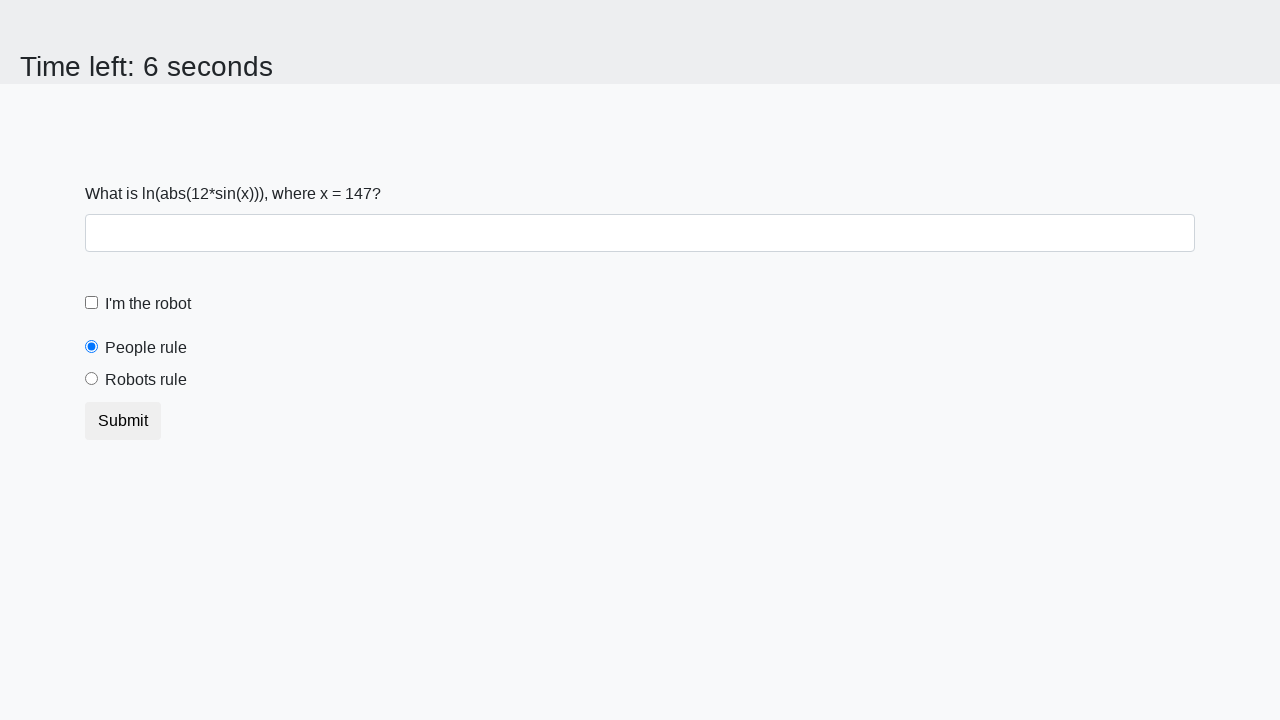

Calculated the math captcha answer using formula: log(abs(12 * sin(x)))
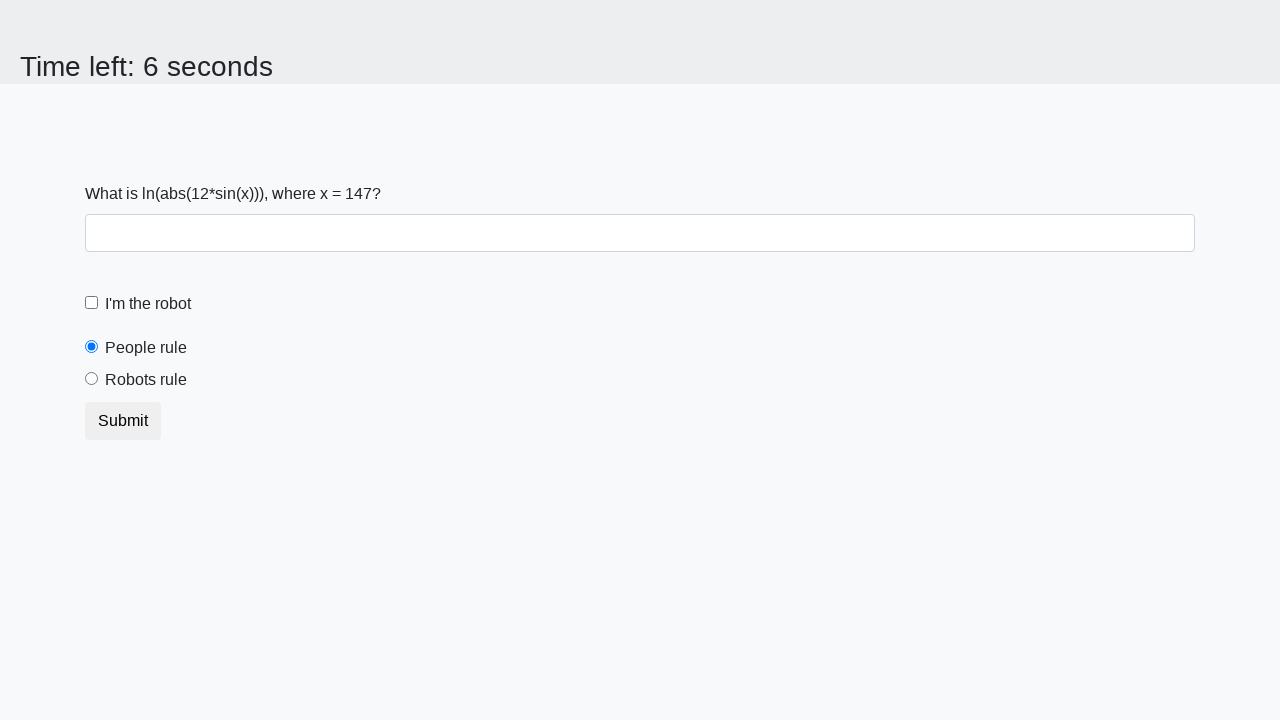

Filled the answer field with calculated value on #answer
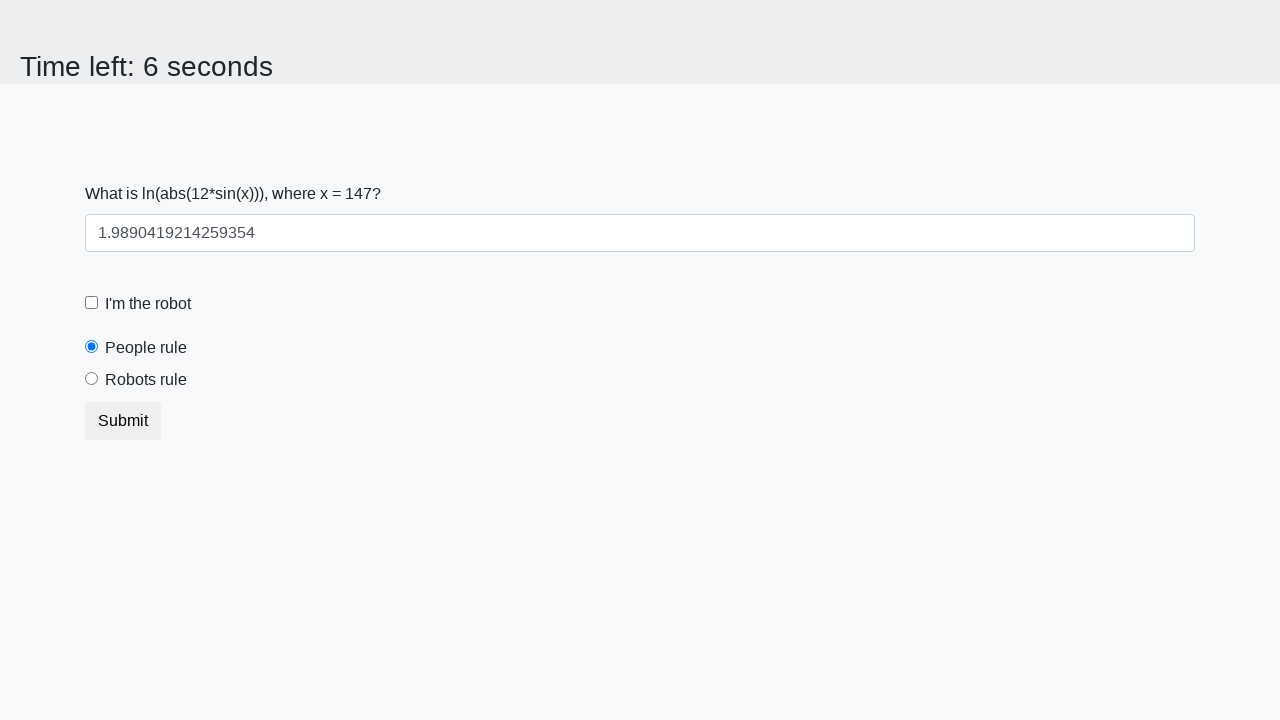

Clicked the robot verification checkbox at (92, 303) on #robotCheckbox
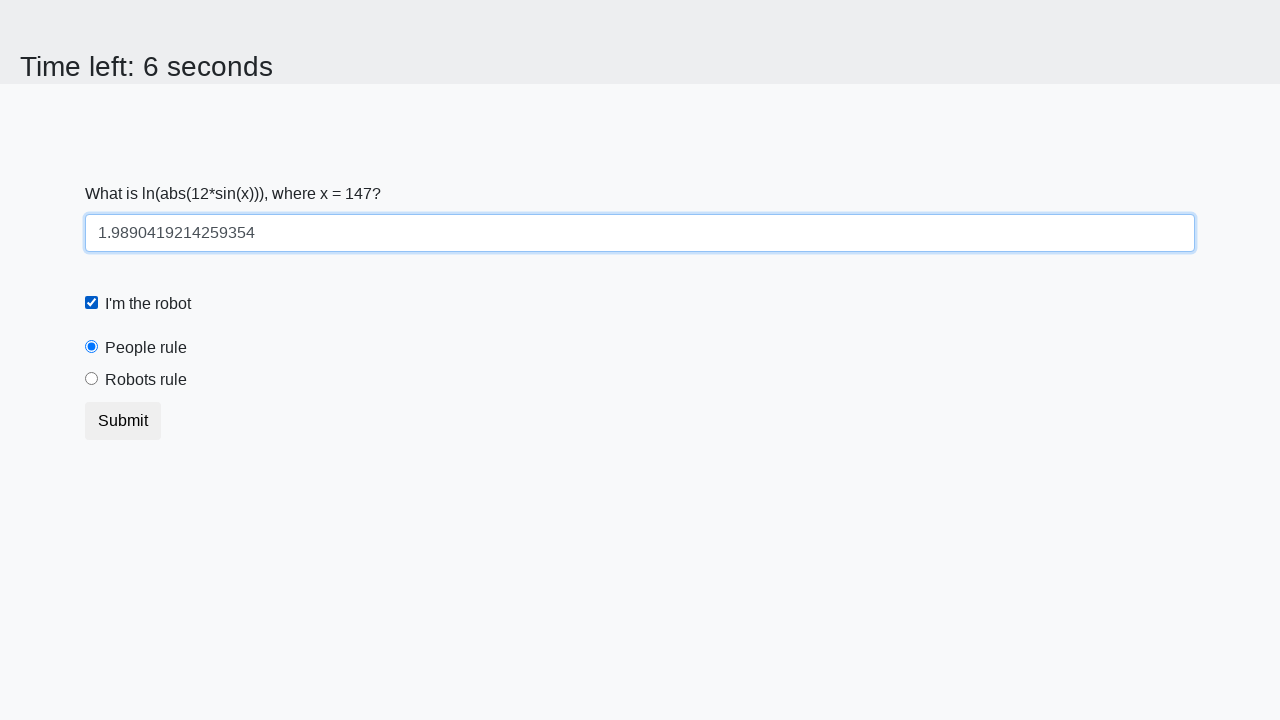

Clicked the robot rules radio button at (146, 380) on [for='robotsRule']
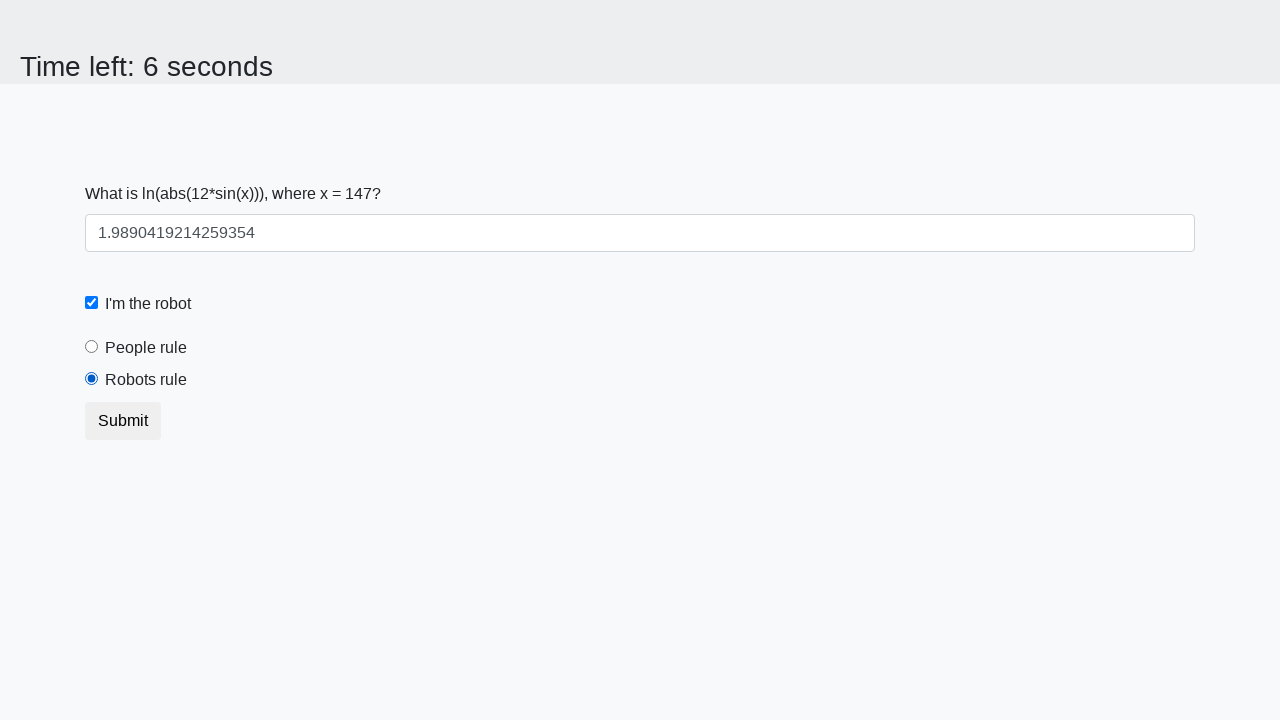

Submitted the form by clicking the submit button at (123, 421) on button[type='submit']
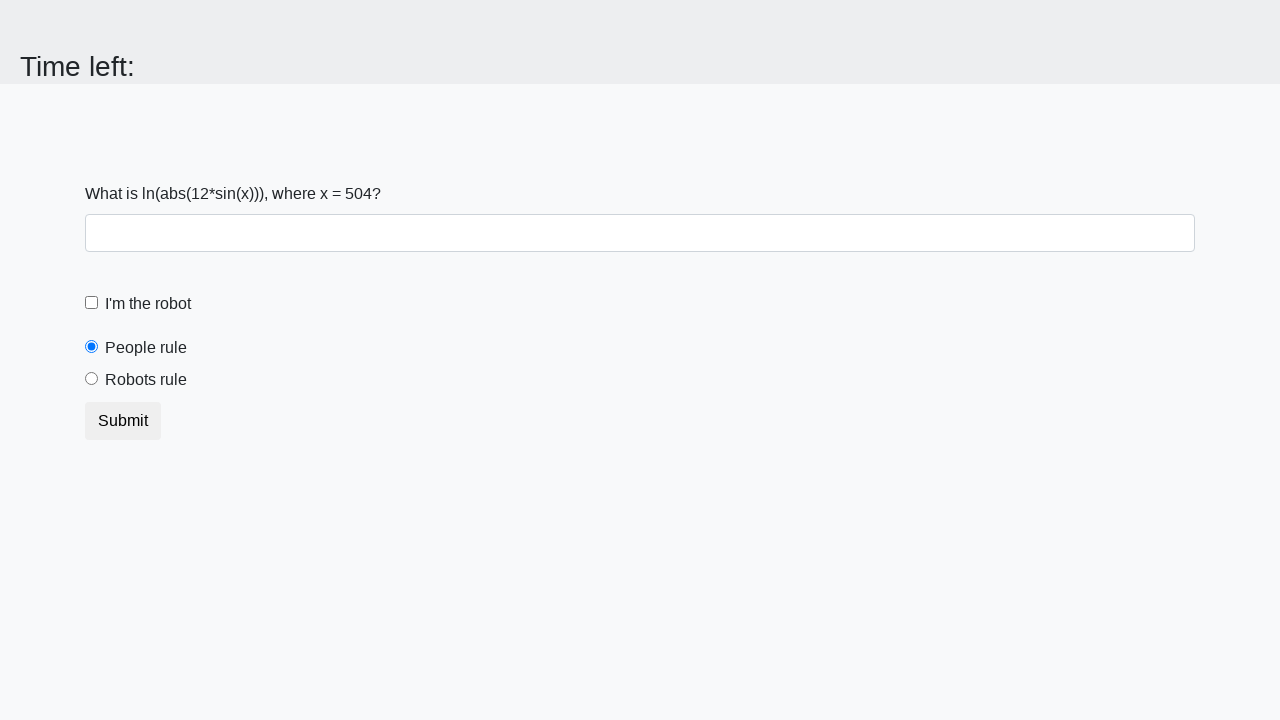

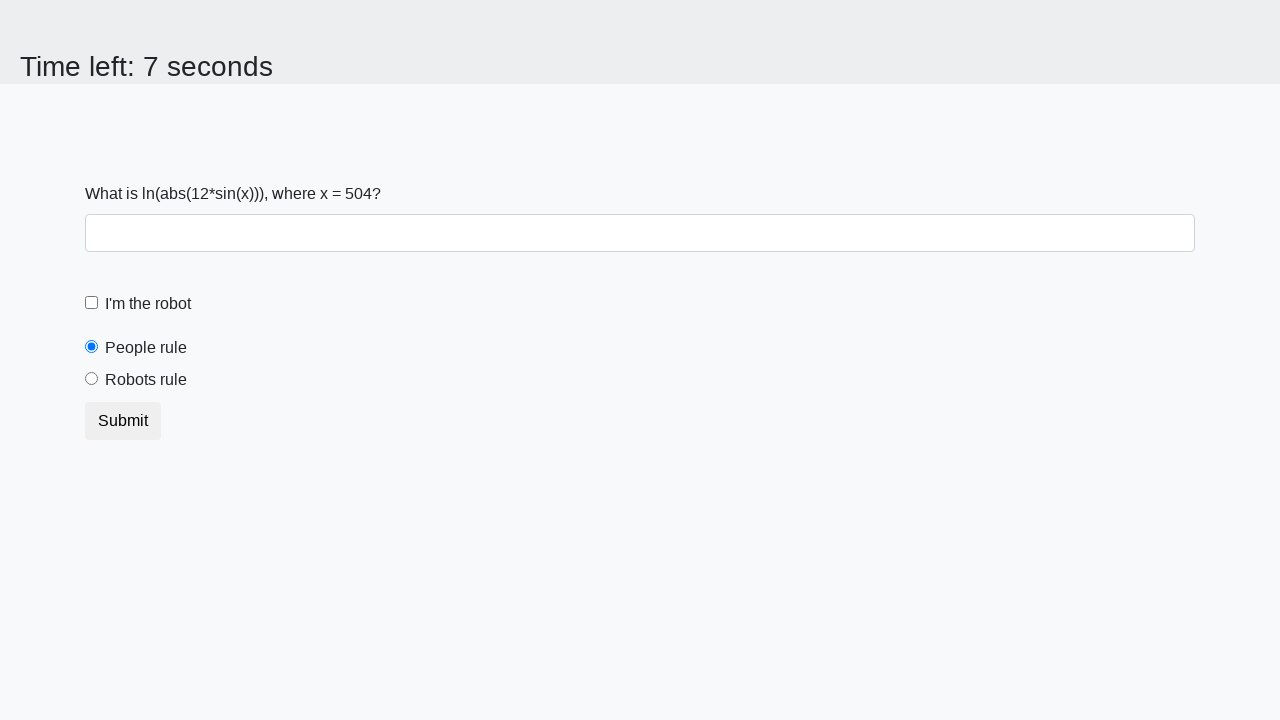